Tests the search functionality on Python.org by entering a search query in the search box and submitting it with the Enter key

Starting URL: http://www.python.org

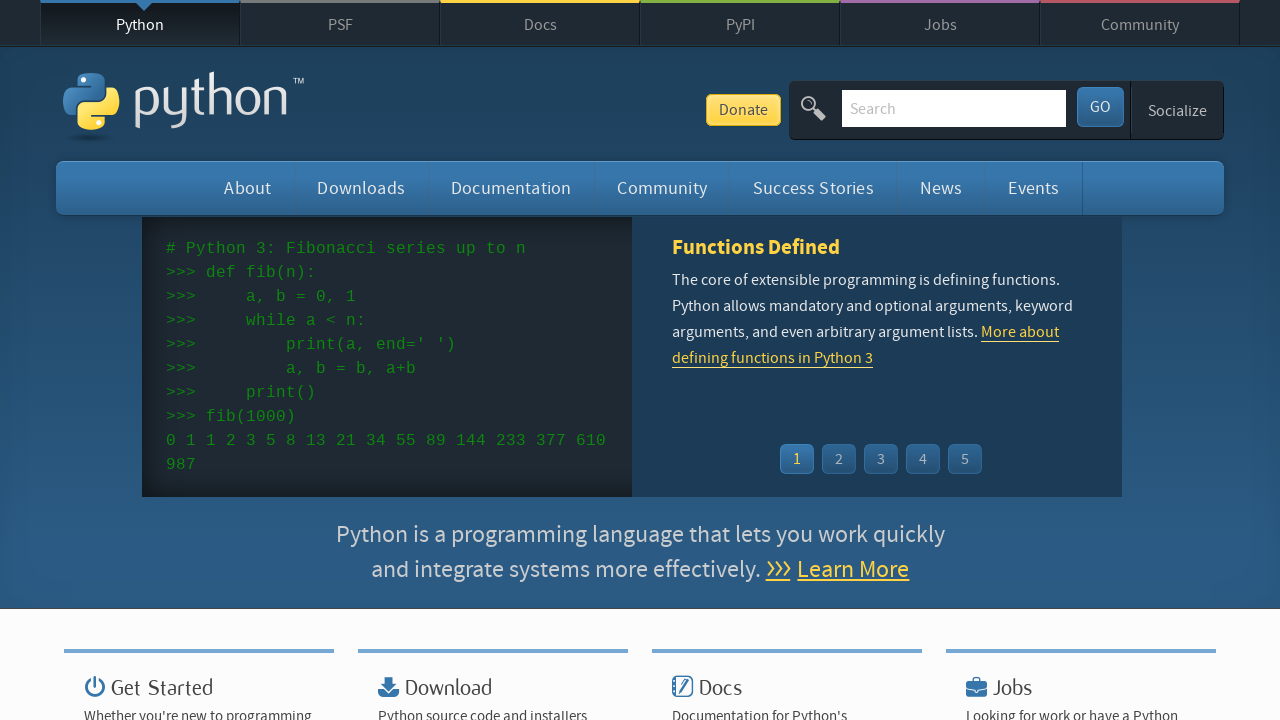

Filled search box with query 'blab0ui3gfjmermgv'rtla' on input[name='q']
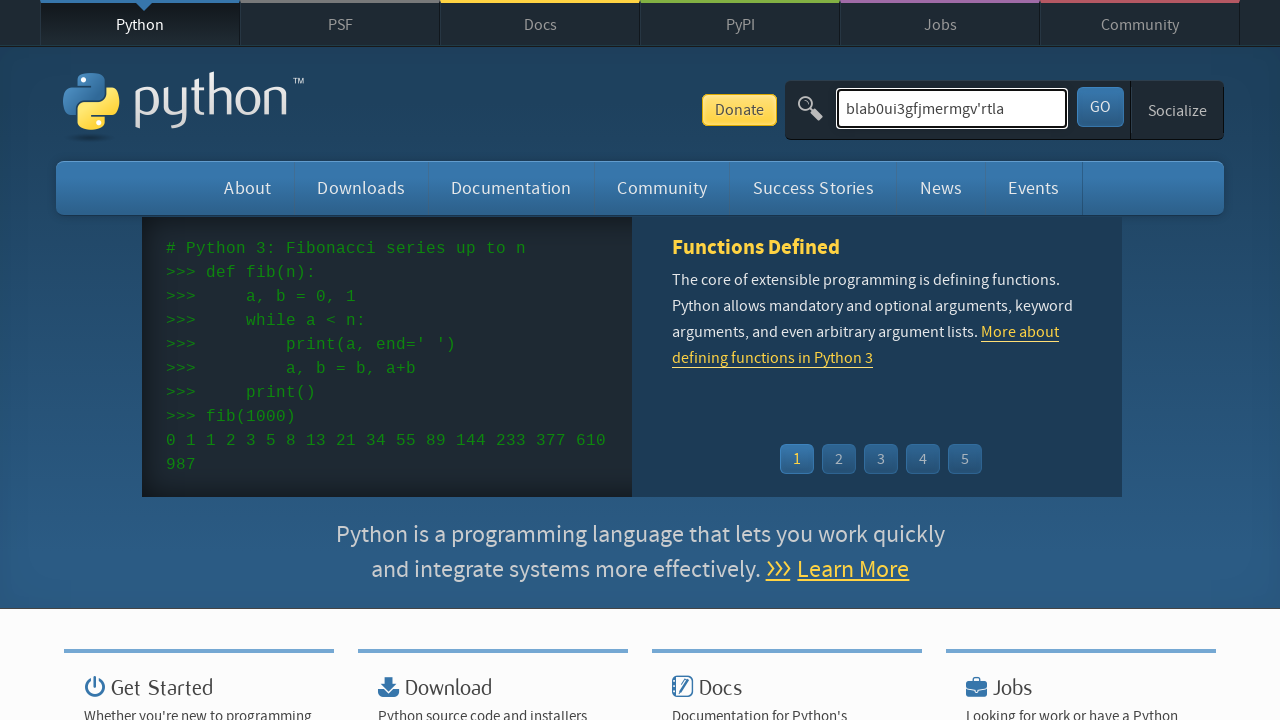

Pressed Enter to submit search query on input[name='q']
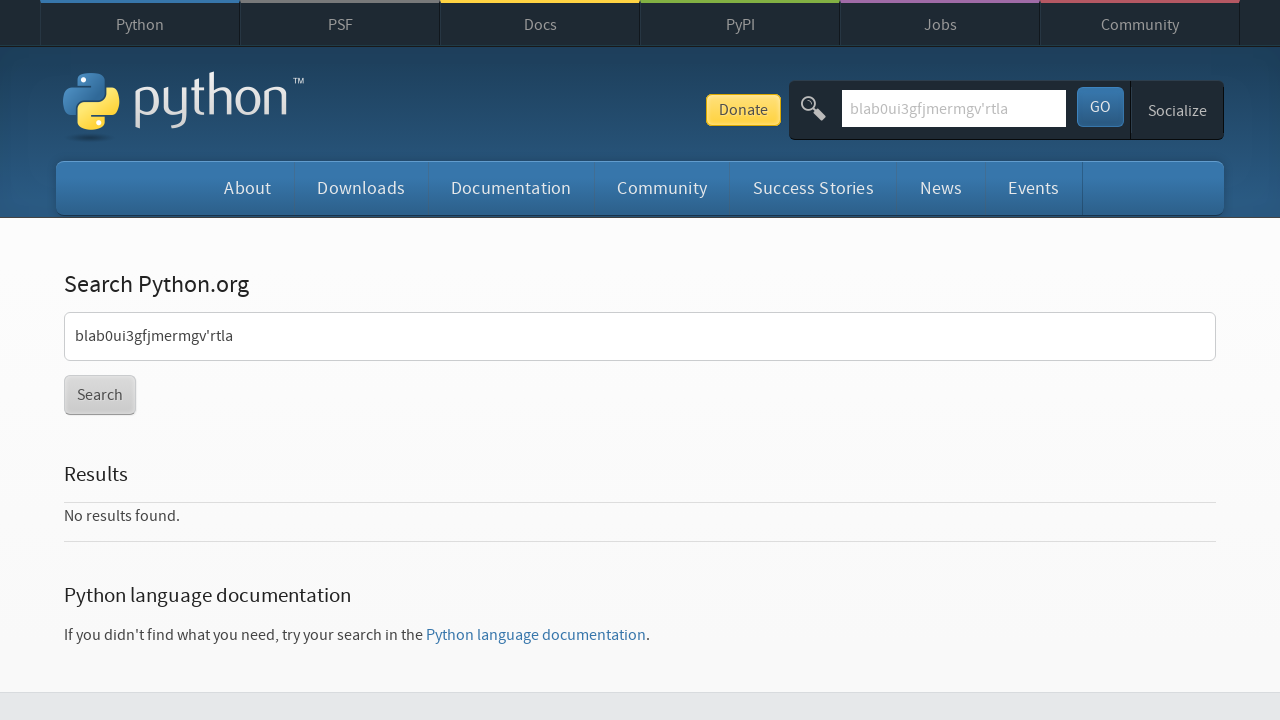

Search results page loaded and network became idle
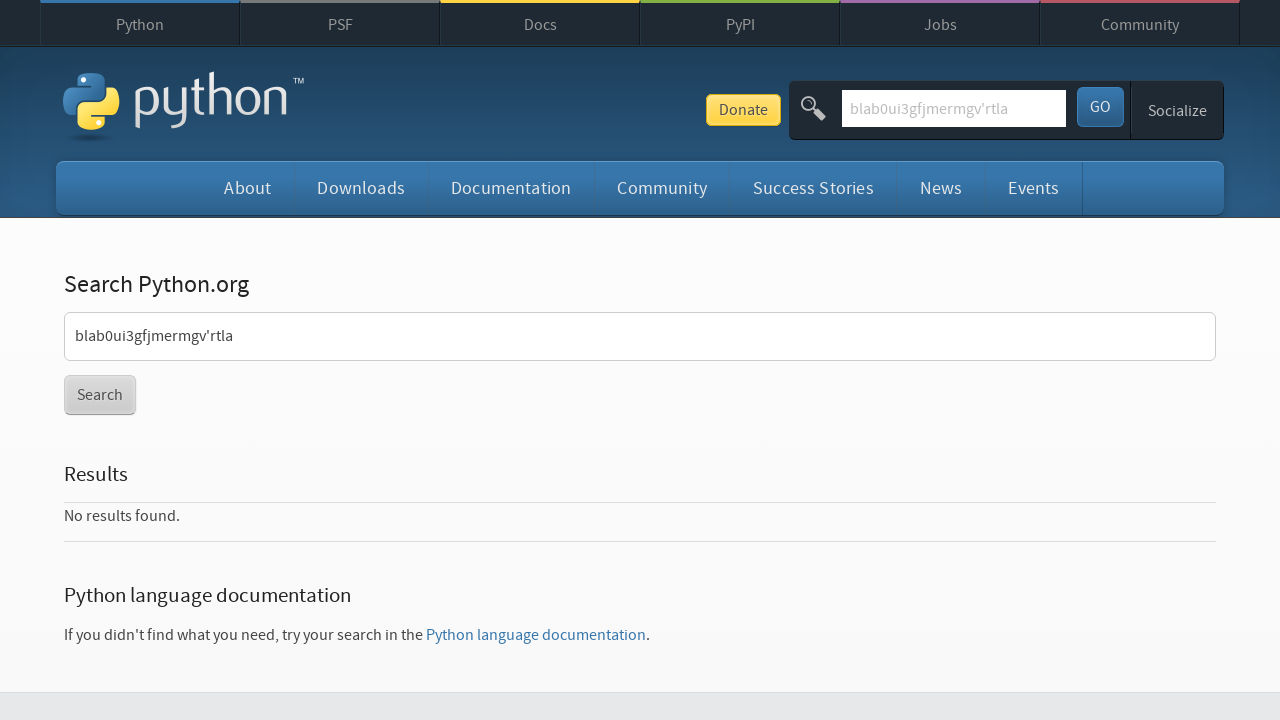

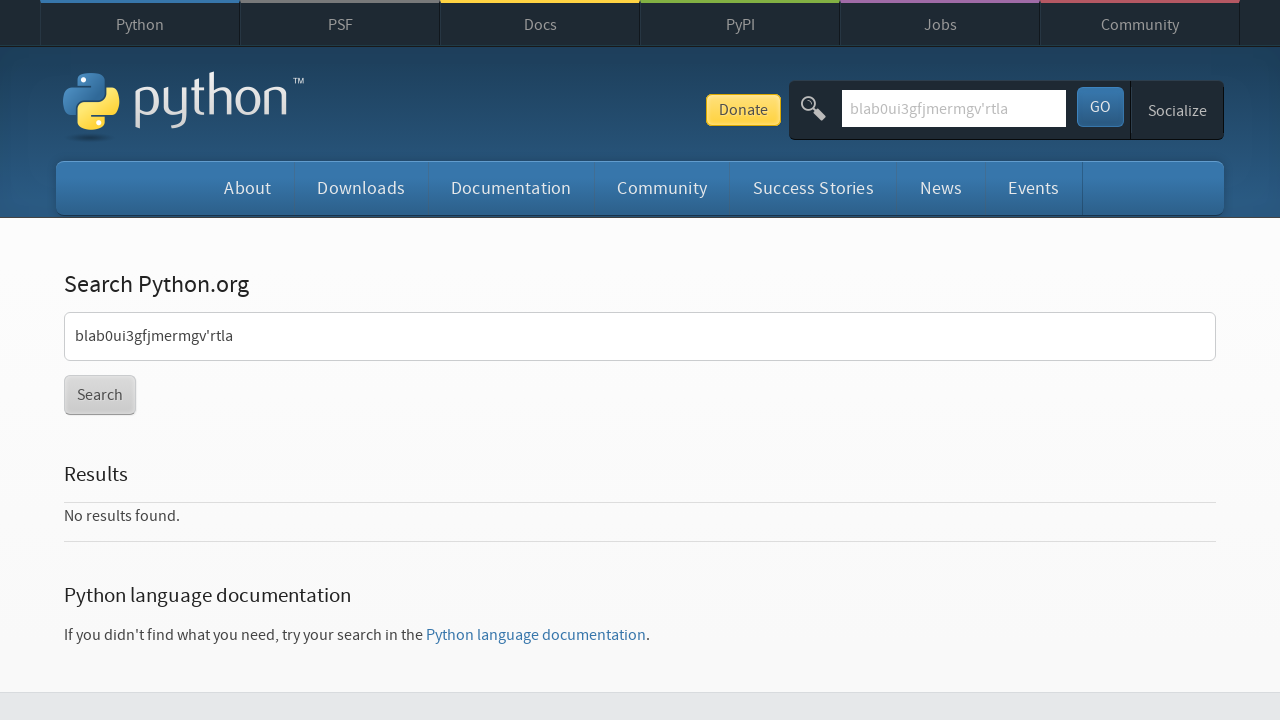